Tests the add/remove elements functionality by clicking "Add Element" twice to create two delete buttons, then clicking one delete button to remove it, and verifying only one delete button remains.

Starting URL: http://the-internet.herokuapp.com/add_remove_elements/

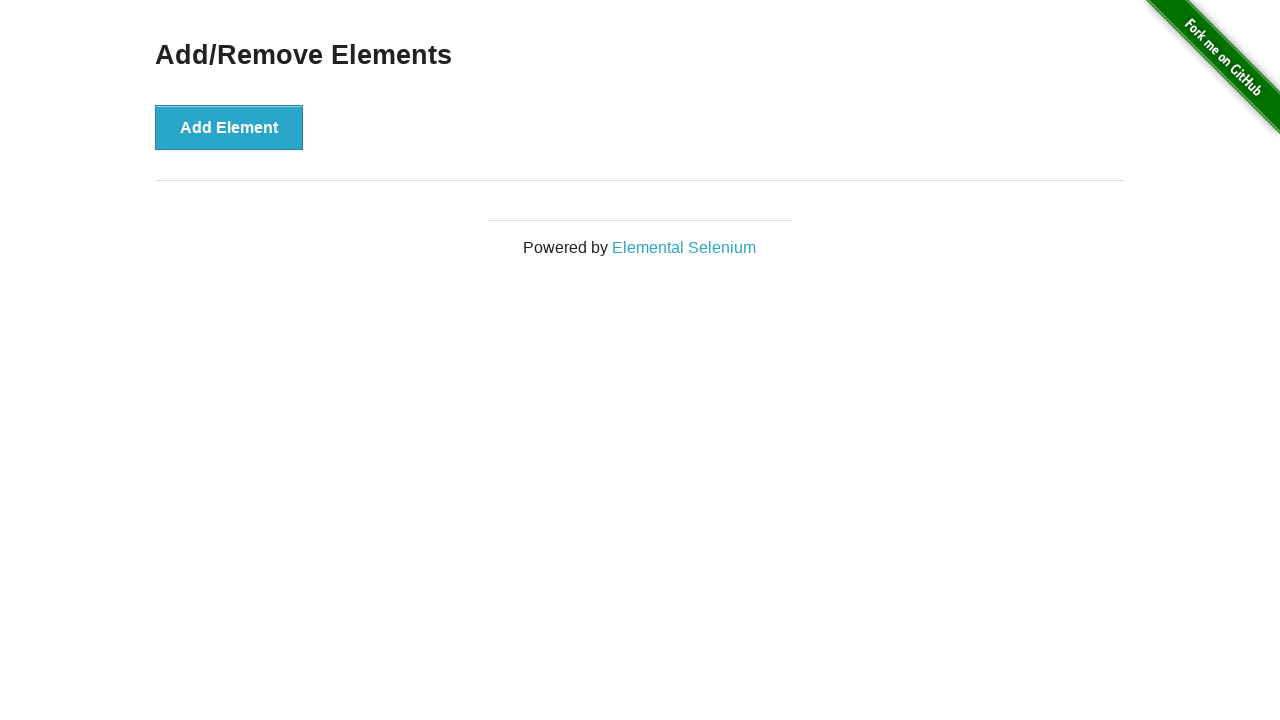

Navigated to add/remove elements page
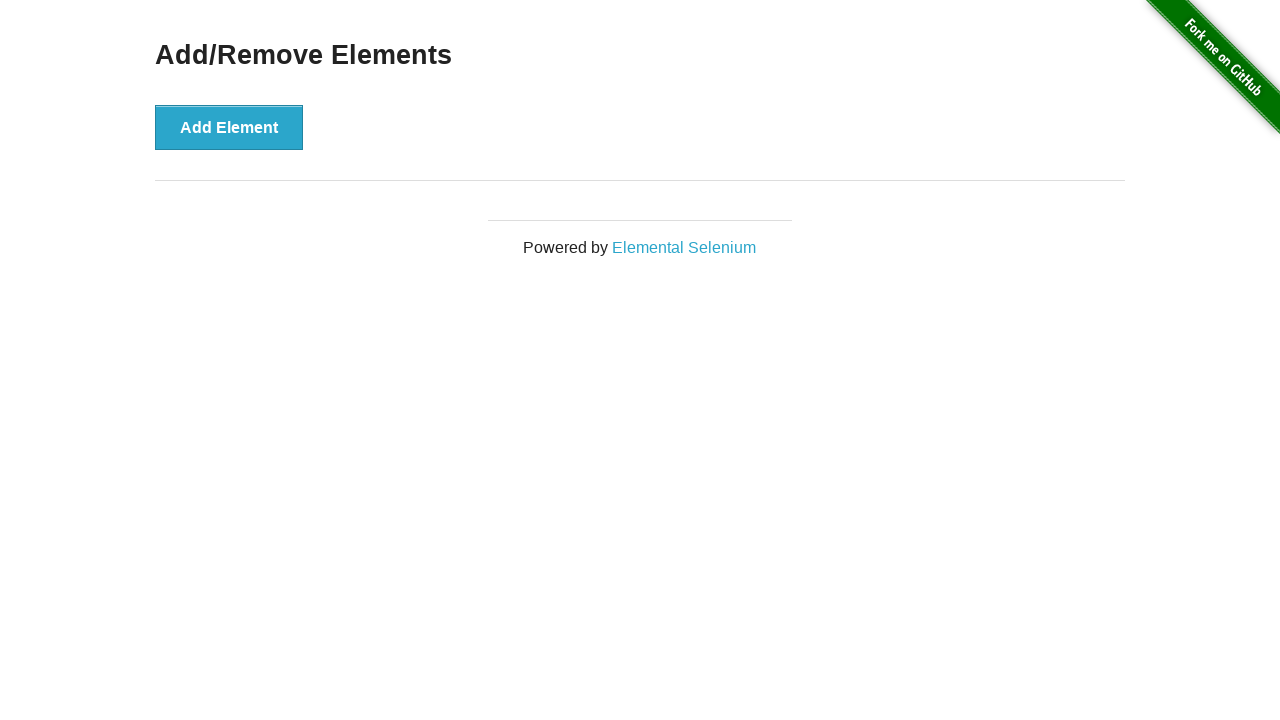

Clicked 'Add Element' button first time at (229, 127) on xpath=//button[text()='Add Element']
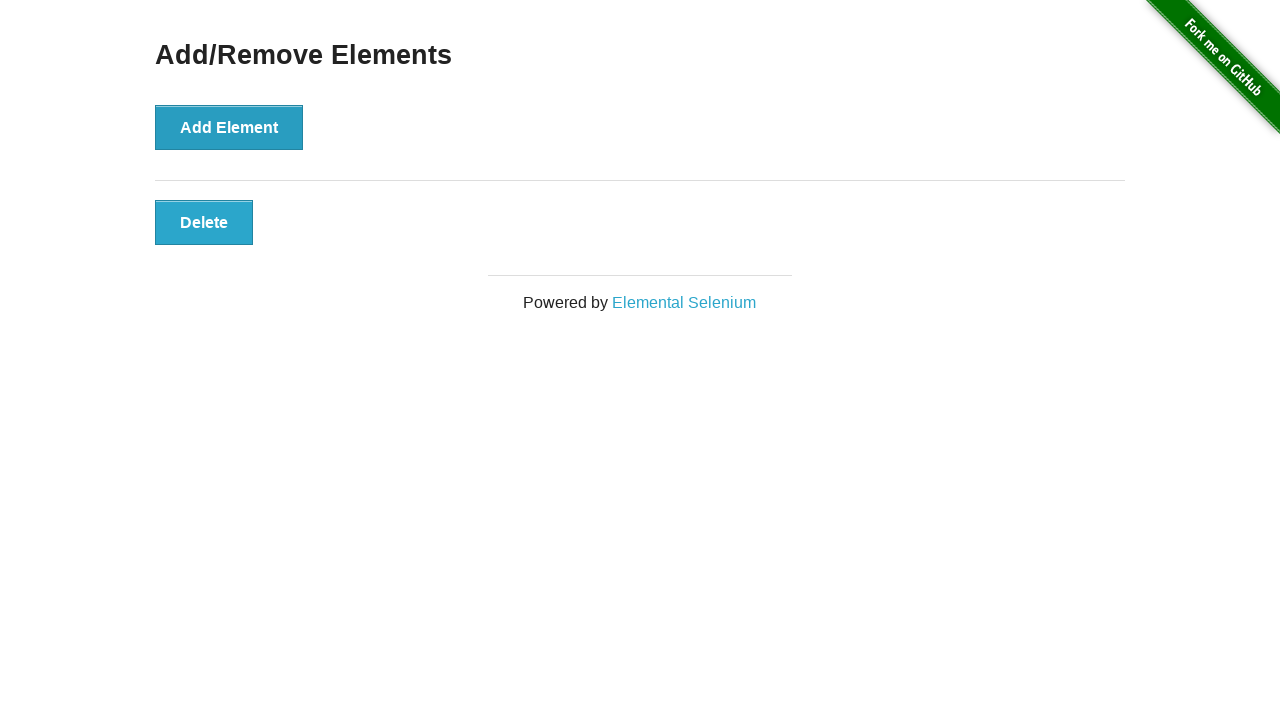

Clicked 'Add Element' button second time at (229, 127) on xpath=//button[text()='Add Element']
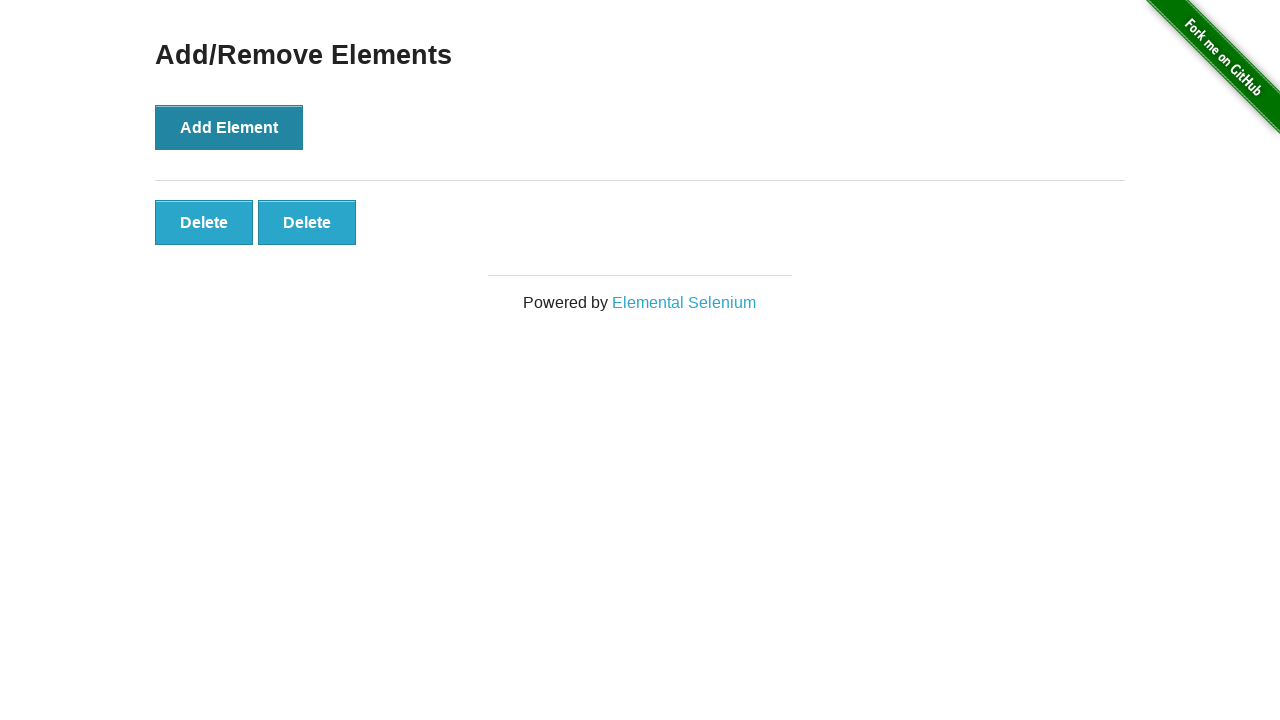

Clicked one of the delete buttons to remove it at (204, 222) on .added-manually
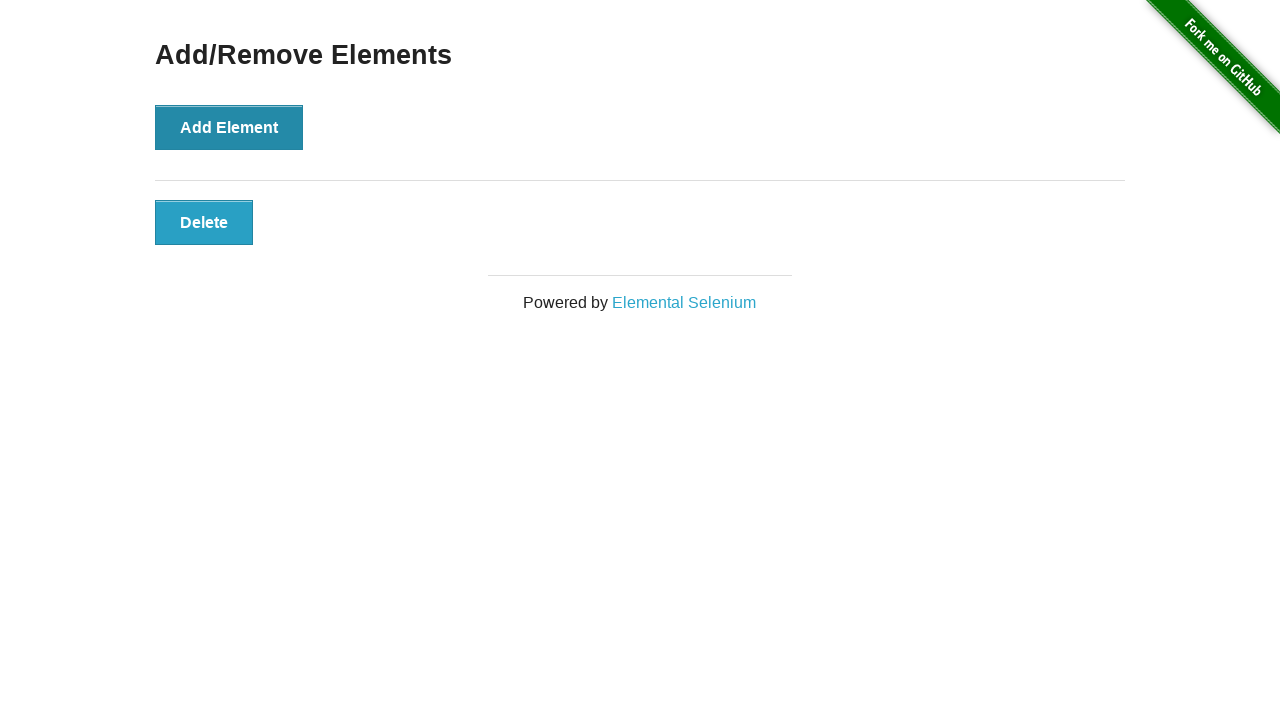

Verified that only one delete button remains
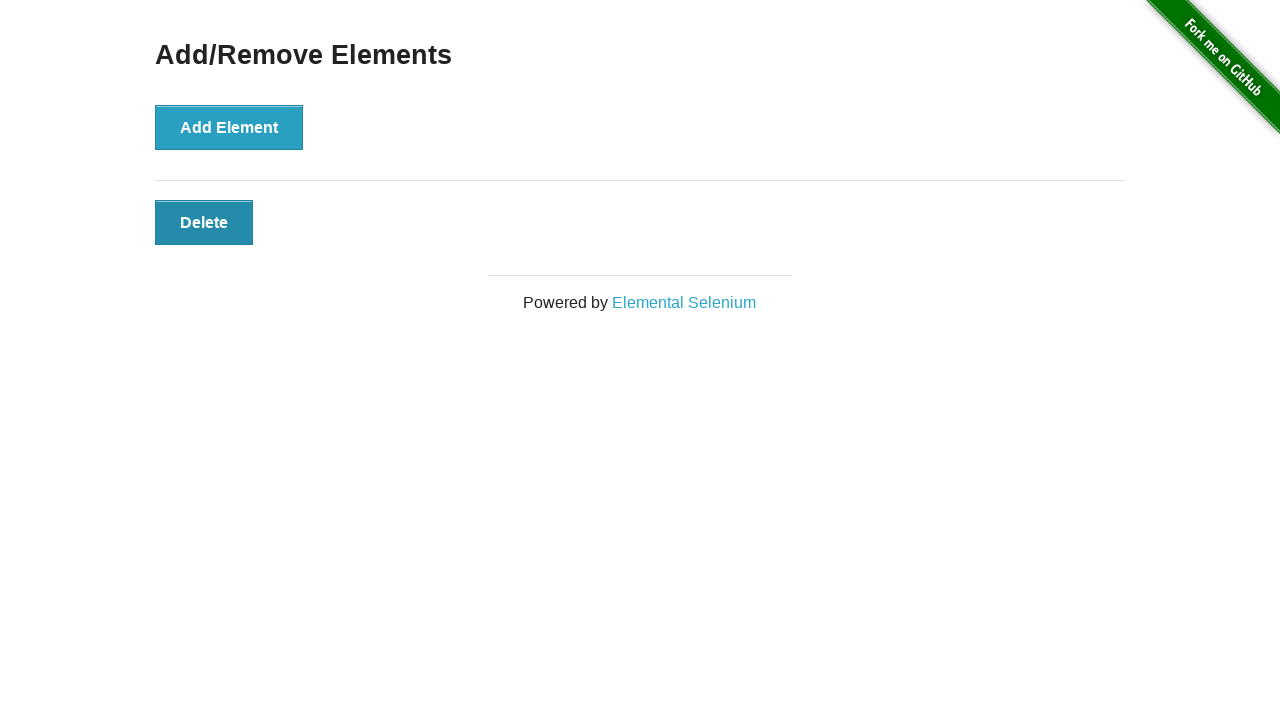

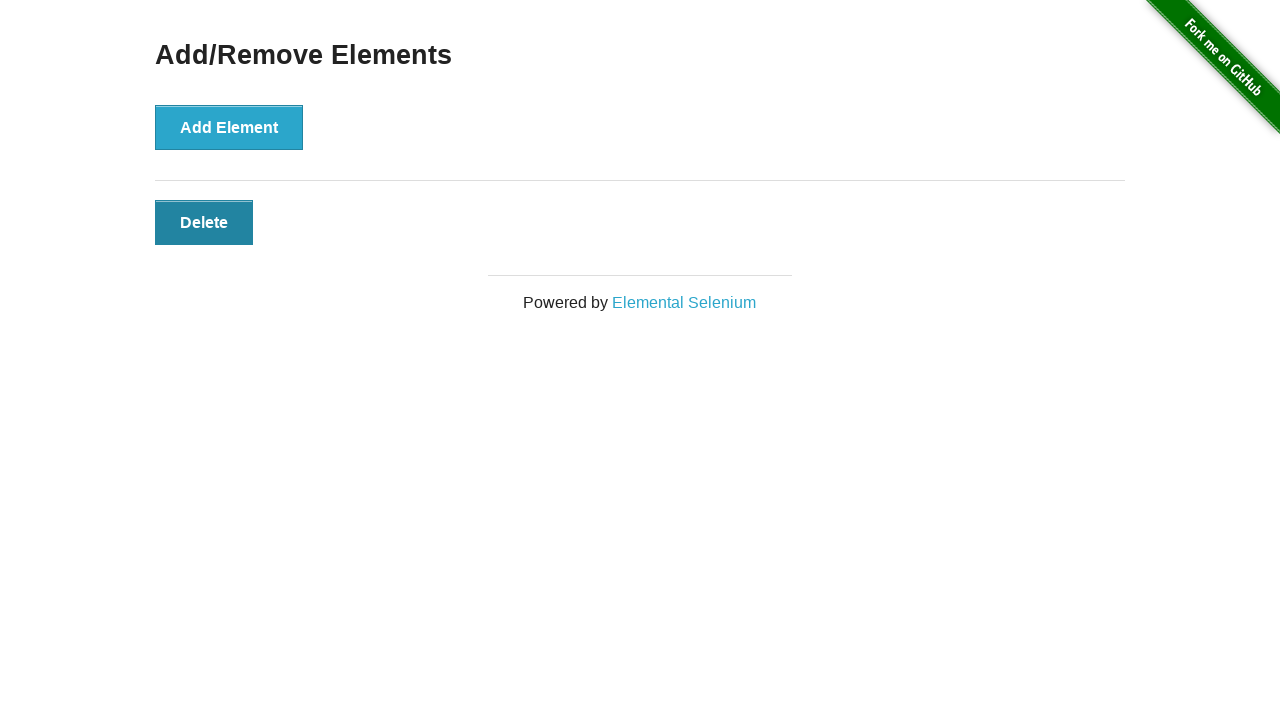